Tests nested iframe handling by clicking to show iframe-within-iframe content, switching to outer frame, then inner frame, and entering text in an input field inside the nested iframe.

Starting URL: http://demo.automationtesting.in/Frames.html

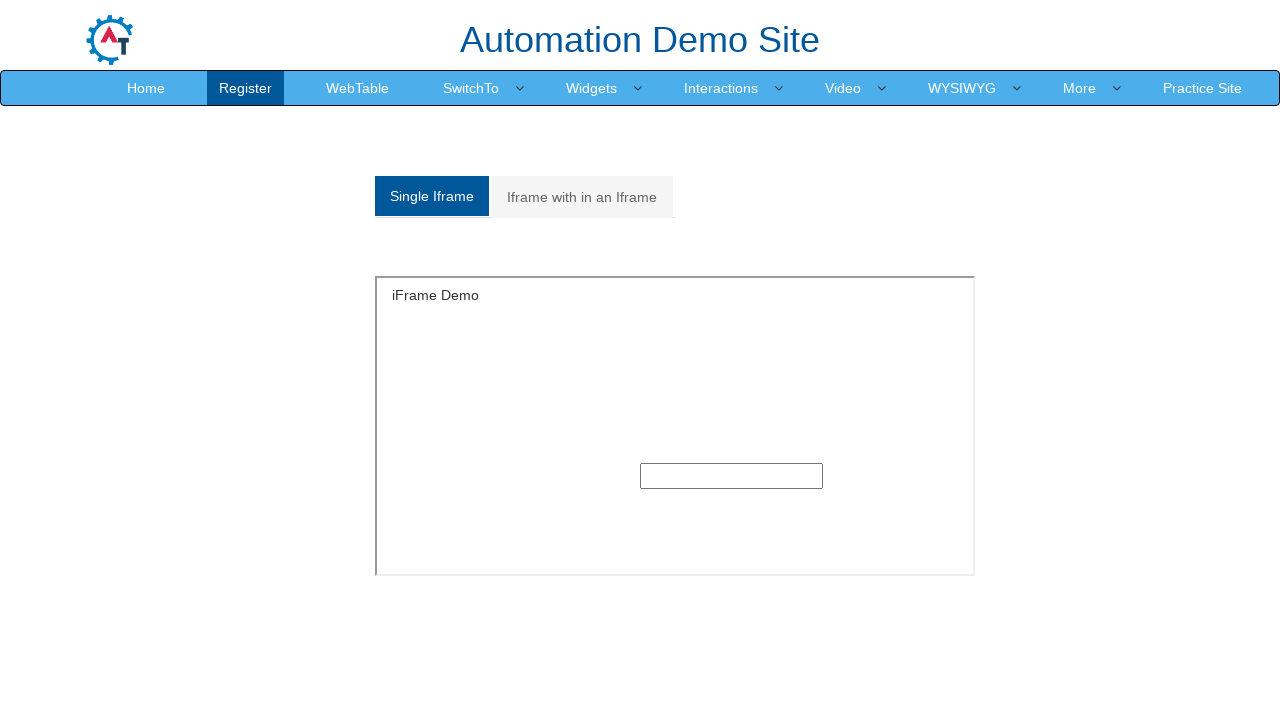

Clicked on 'Iframe with in an Iframe' tab at (582, 197) on xpath=//a[normalize-space()='Iframe with in an Iframe']
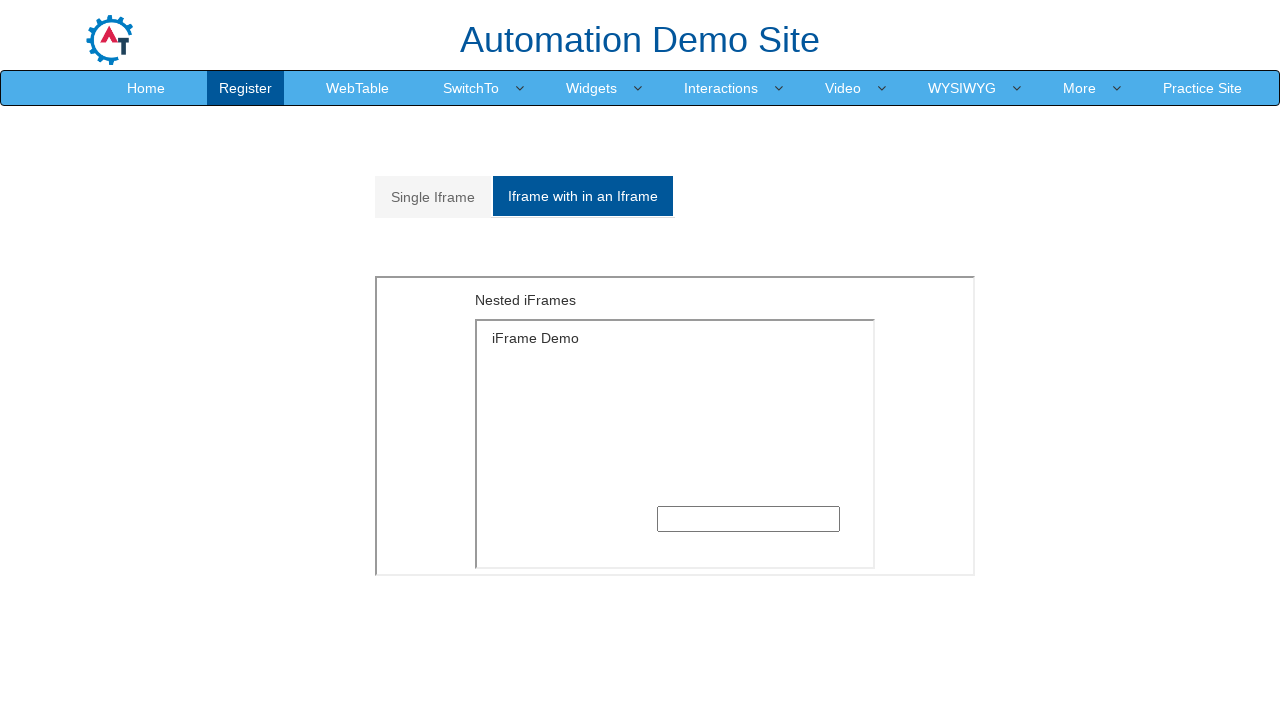

Located and switched to outer iframe
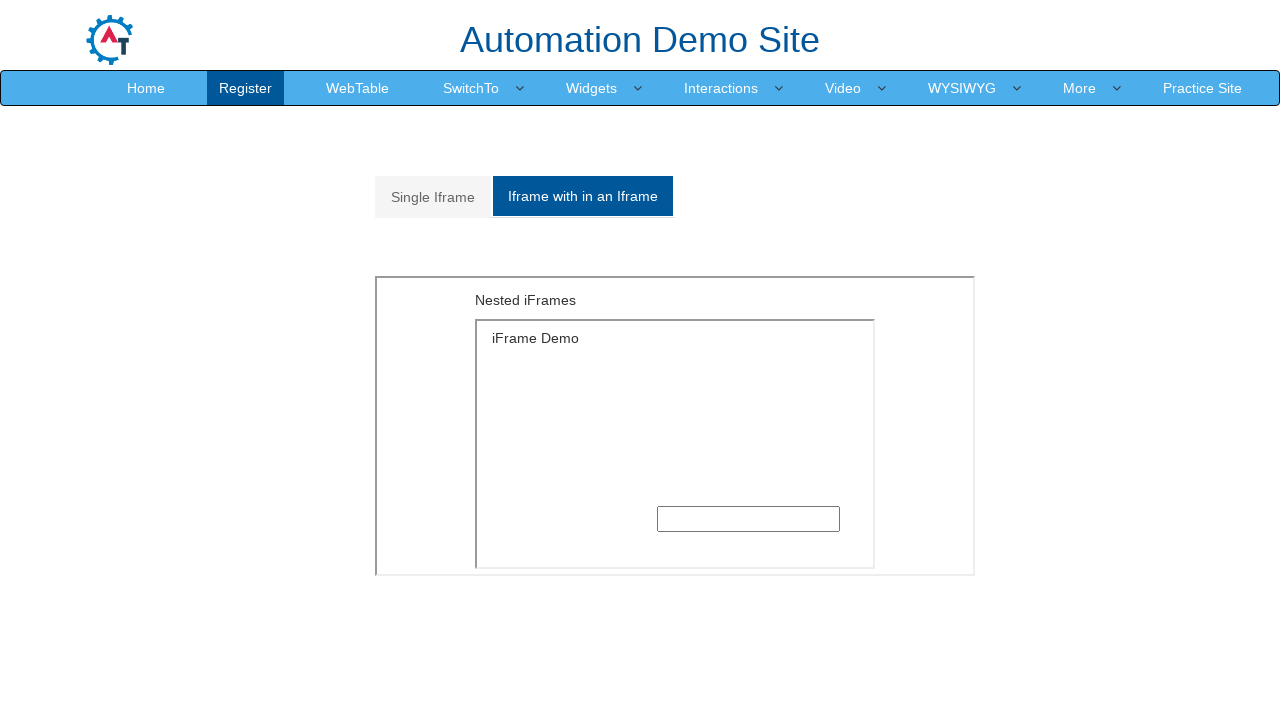

Located inner iframe within outer frame
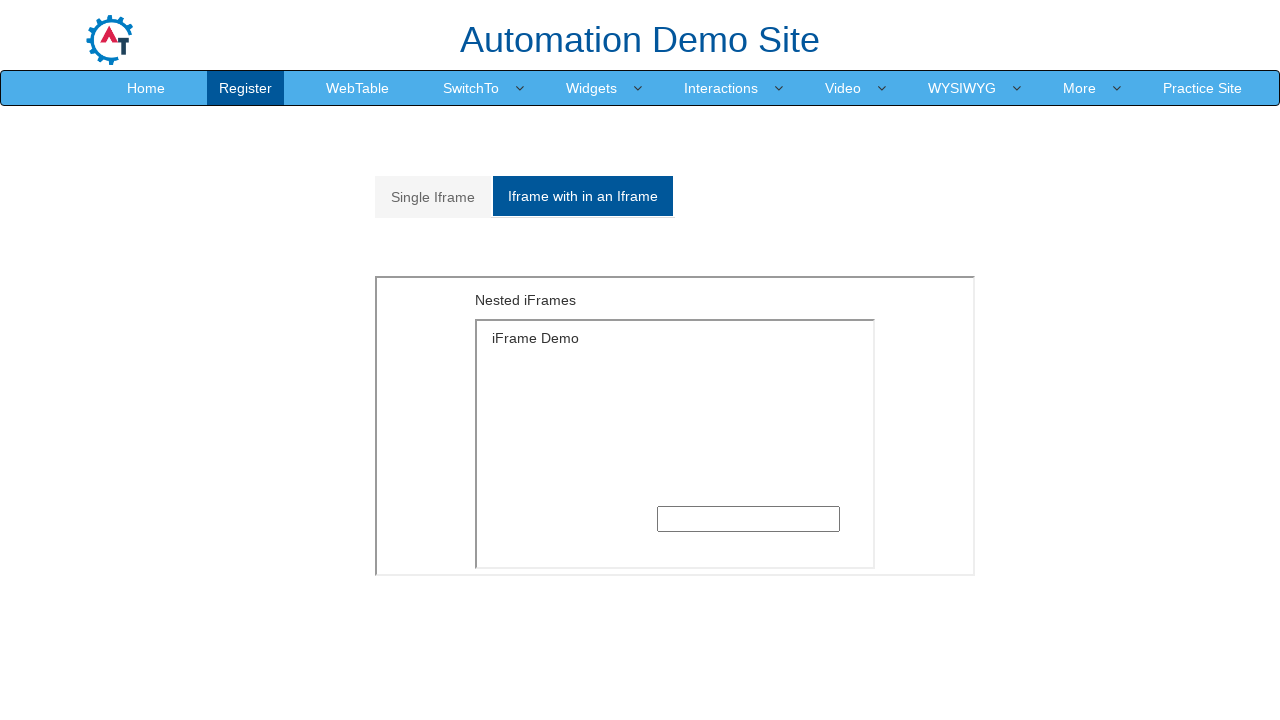

Entered 'Welcome' text in input field inside nested iframe on xpath=//*[@id='Multiple']/iframe >> internal:control=enter-frame >> iframe[src='
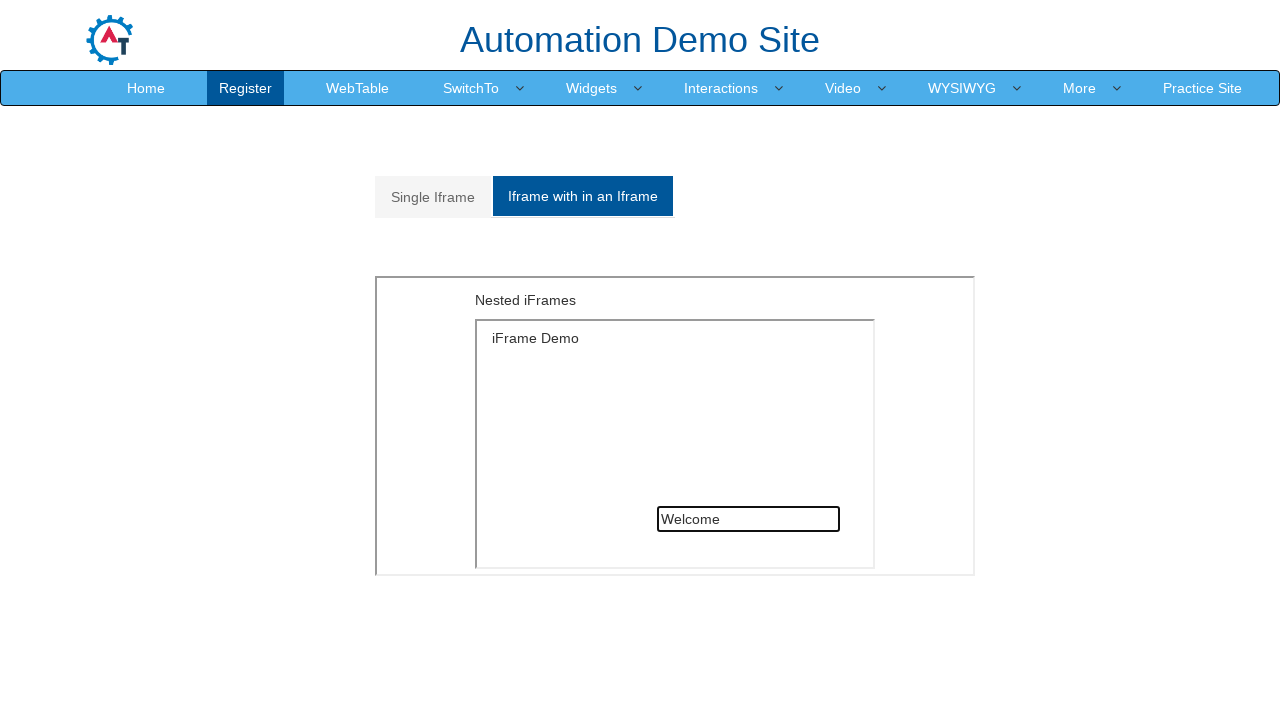

Waited 2 seconds to see the result
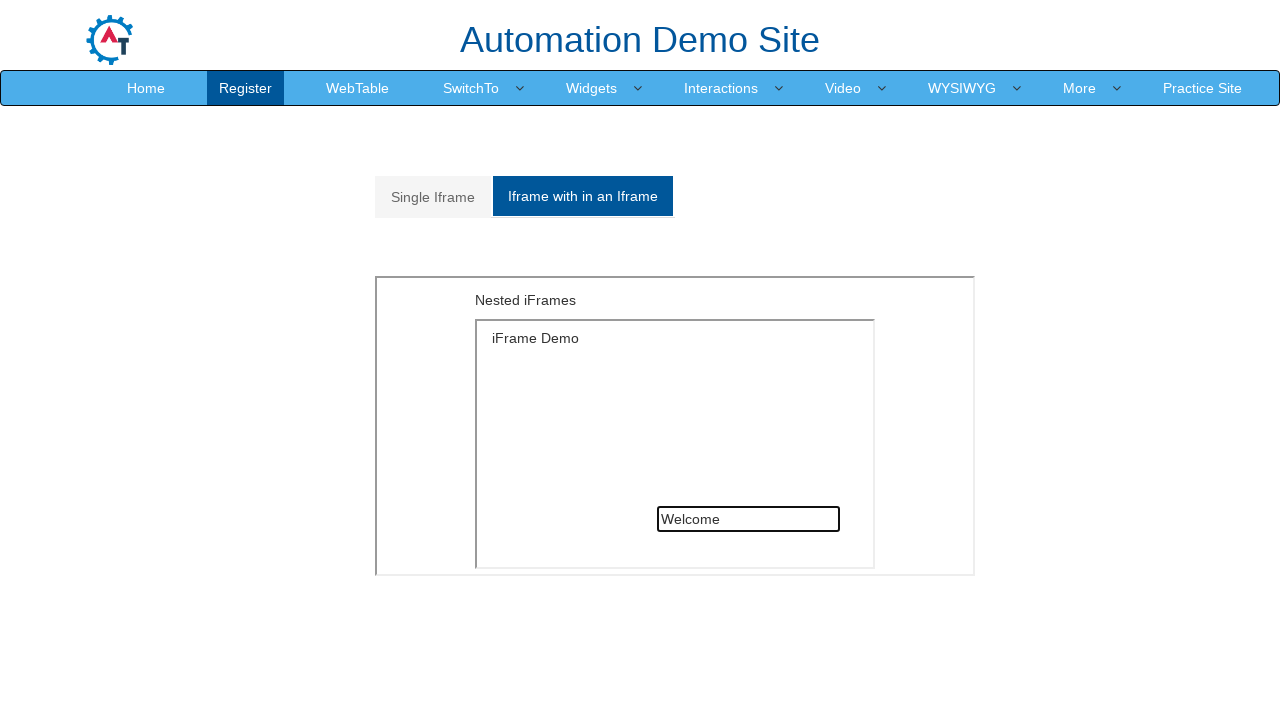

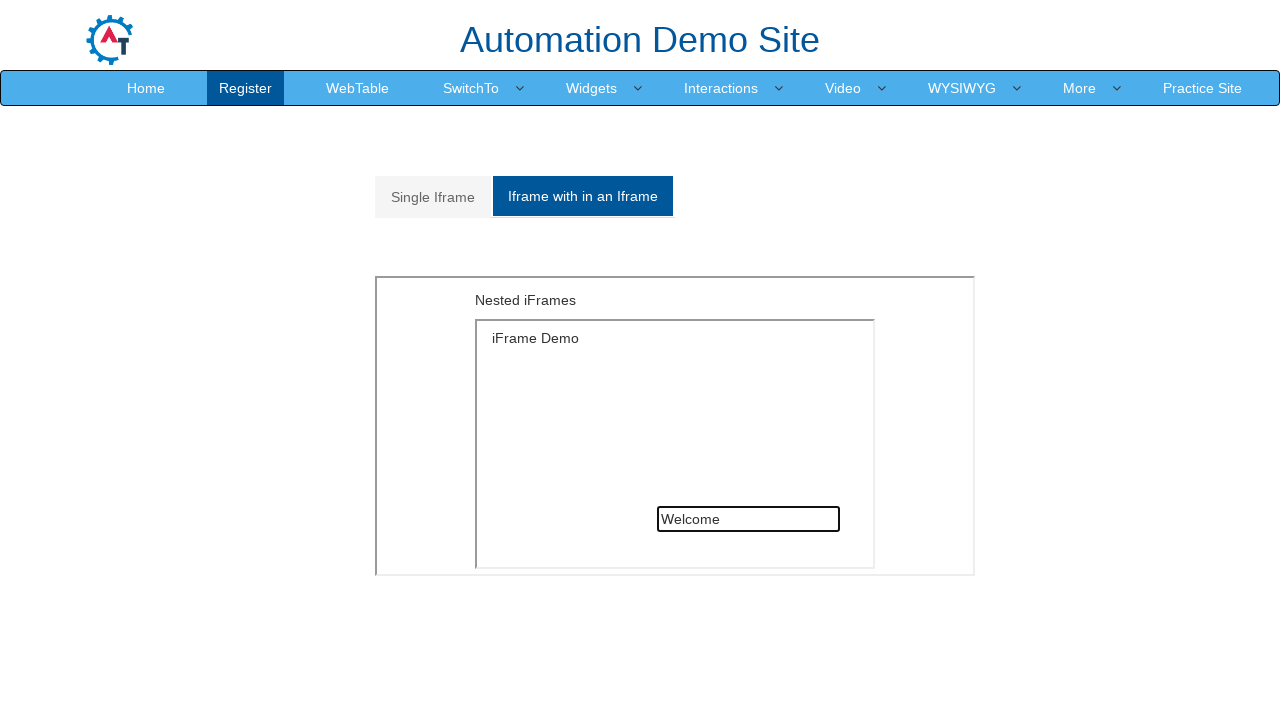